Tests the Progress Bar widget on demoqa.com by starting the progress bar, waiting for it to reach 100%, then resetting it and verifying it returns to 0%

Starting URL: https://demoqa.com/

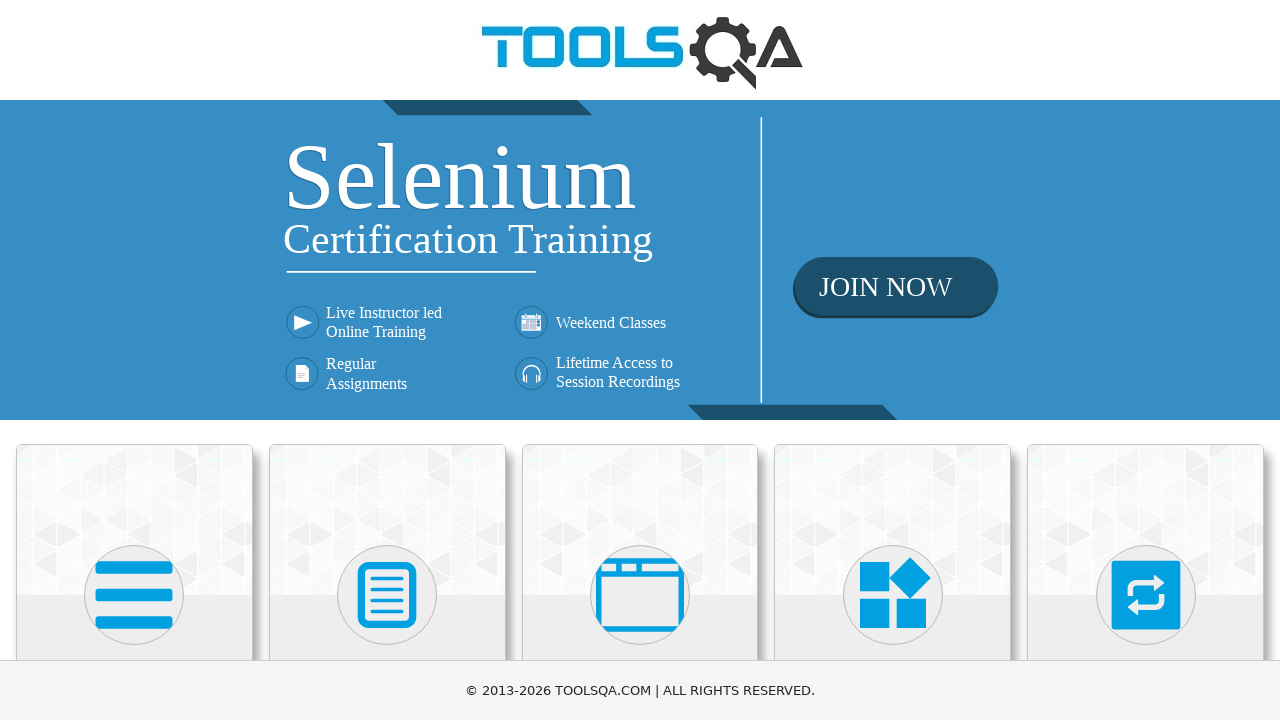

Navigated to demoqa.com home page
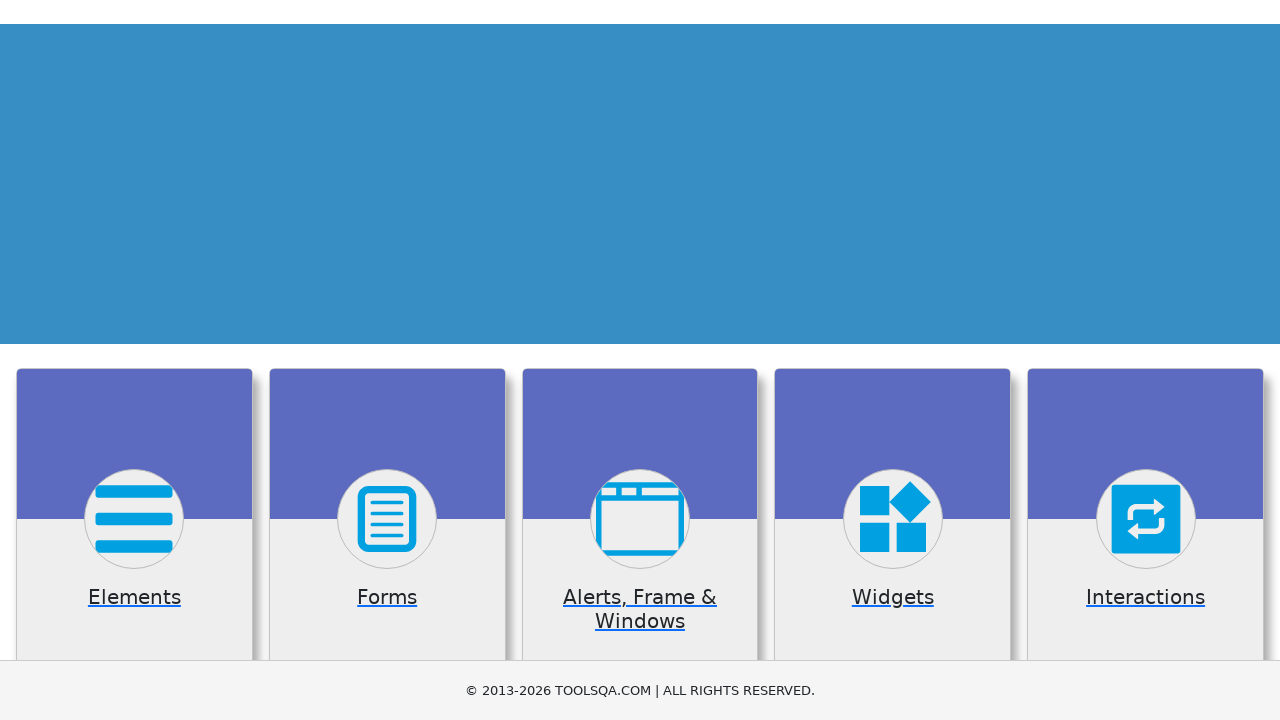

Clicked on Widgets section at (893, 360) on xpath=//h5[text() = 'Widgets']
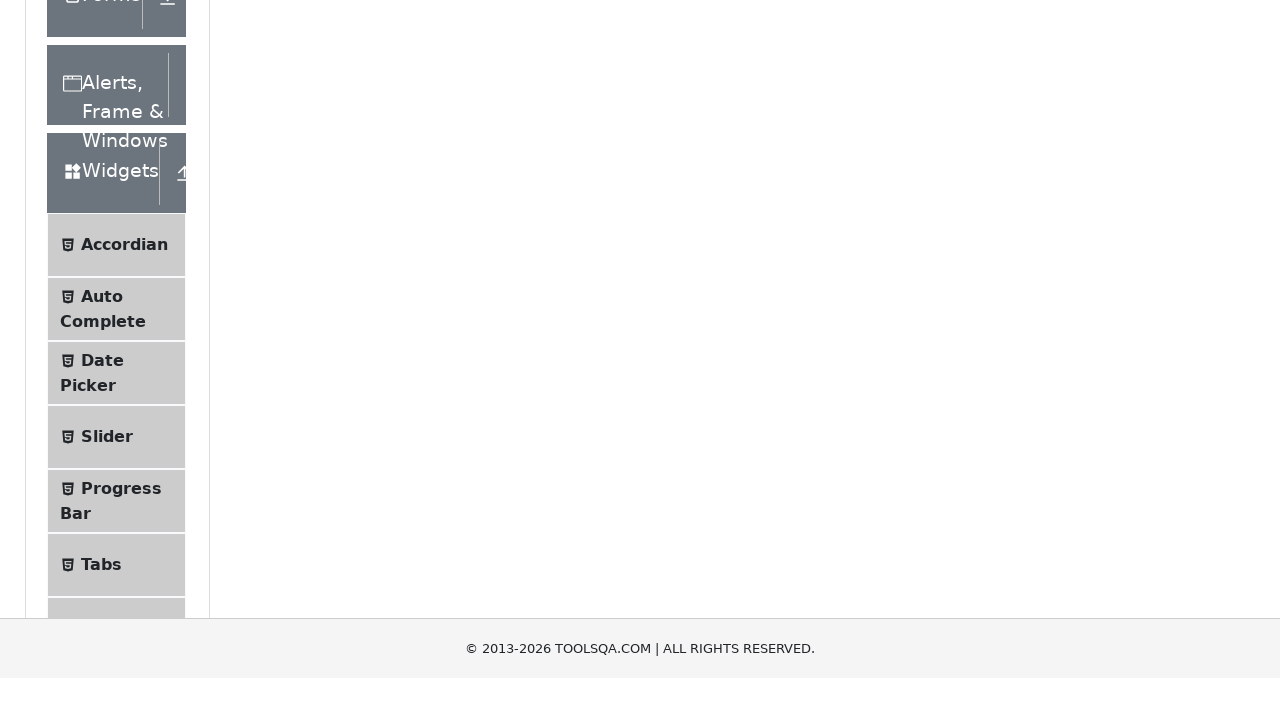

Clicked on Progress Bar menu item at (121, 348) on xpath=//span[text() ='Progress Bar']
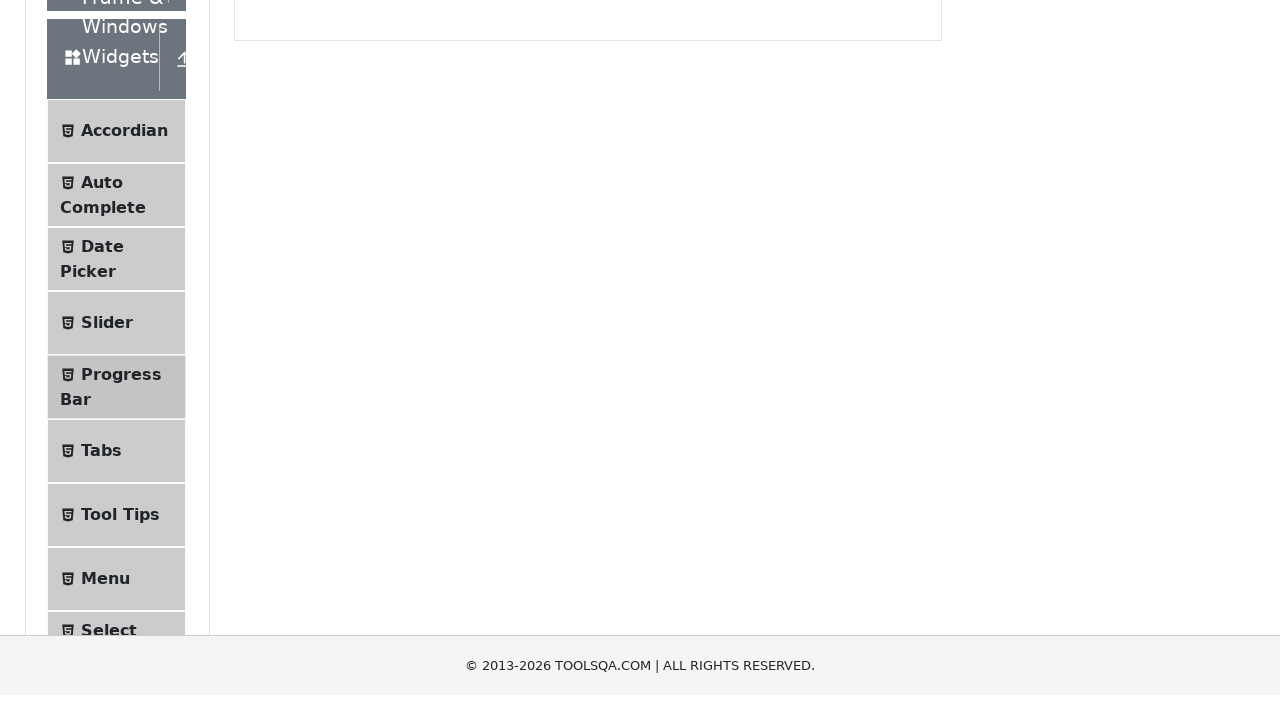

Clicked Start button to begin progress bar at (266, 231) on xpath=//button[text() ='Start']
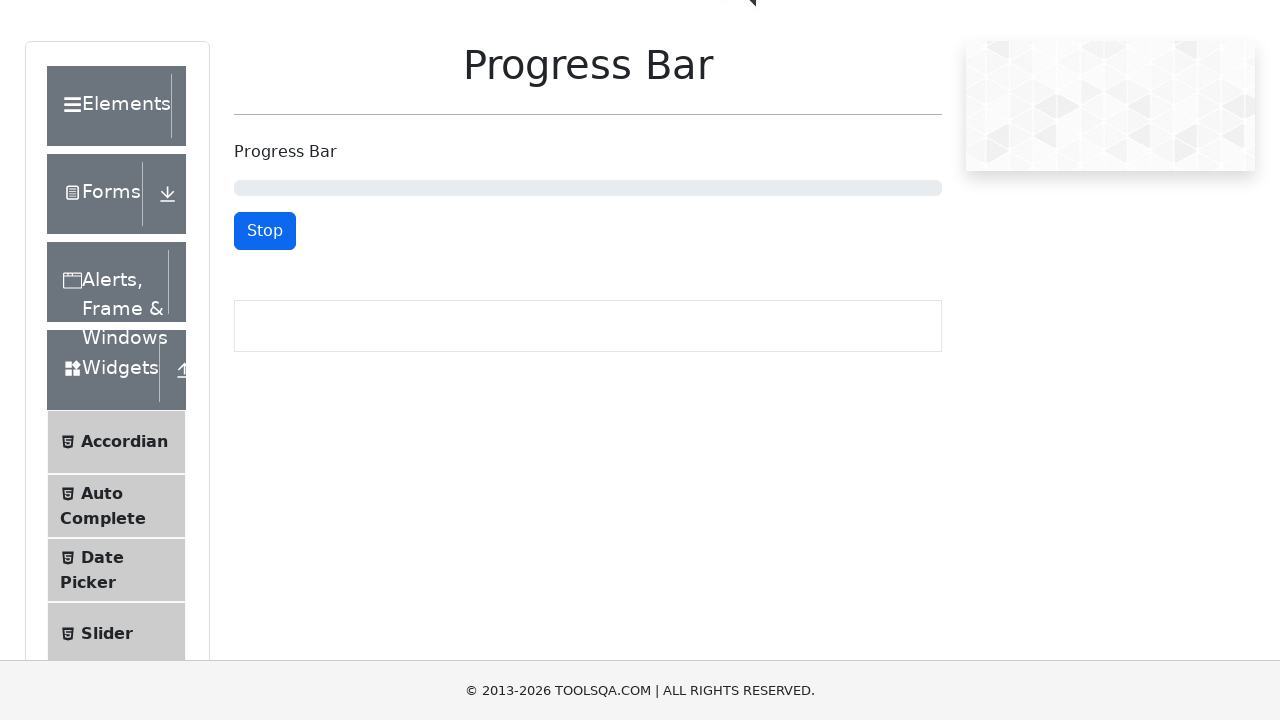

Progress bar reached 100%
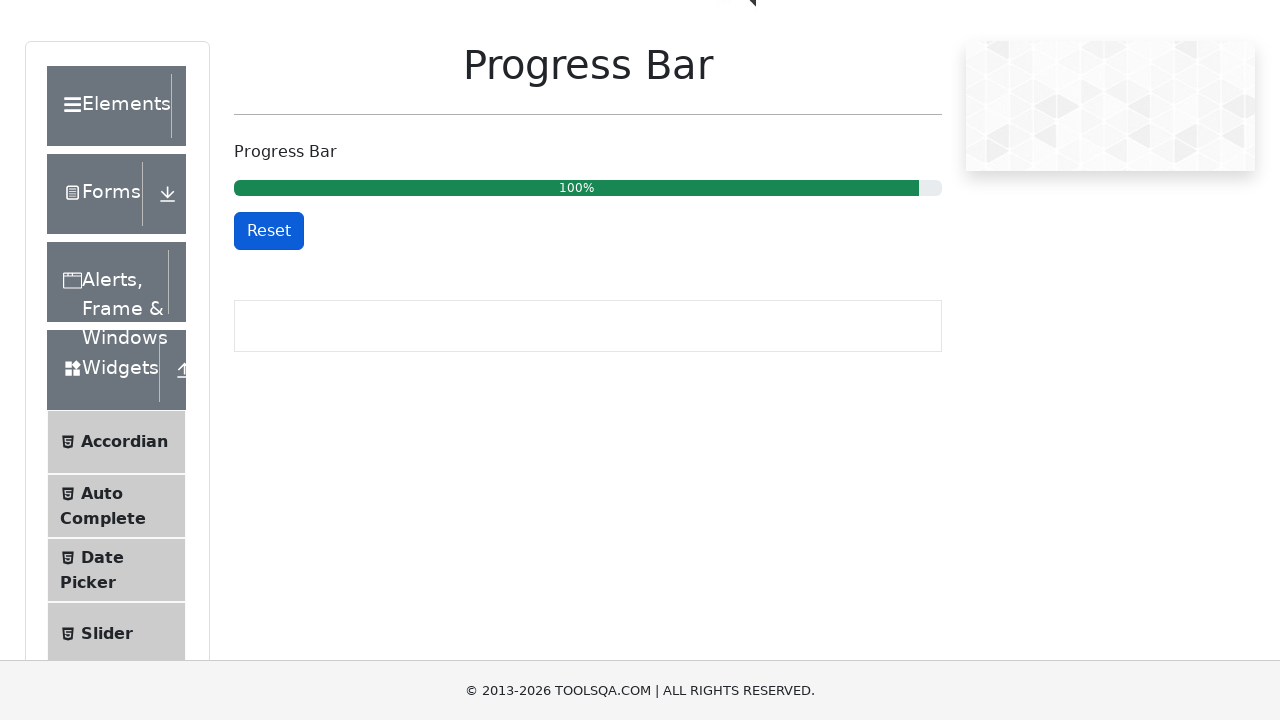

Clicked Reset button to reset progress bar at (269, 231) on xpath=//button[text() ='Reset']
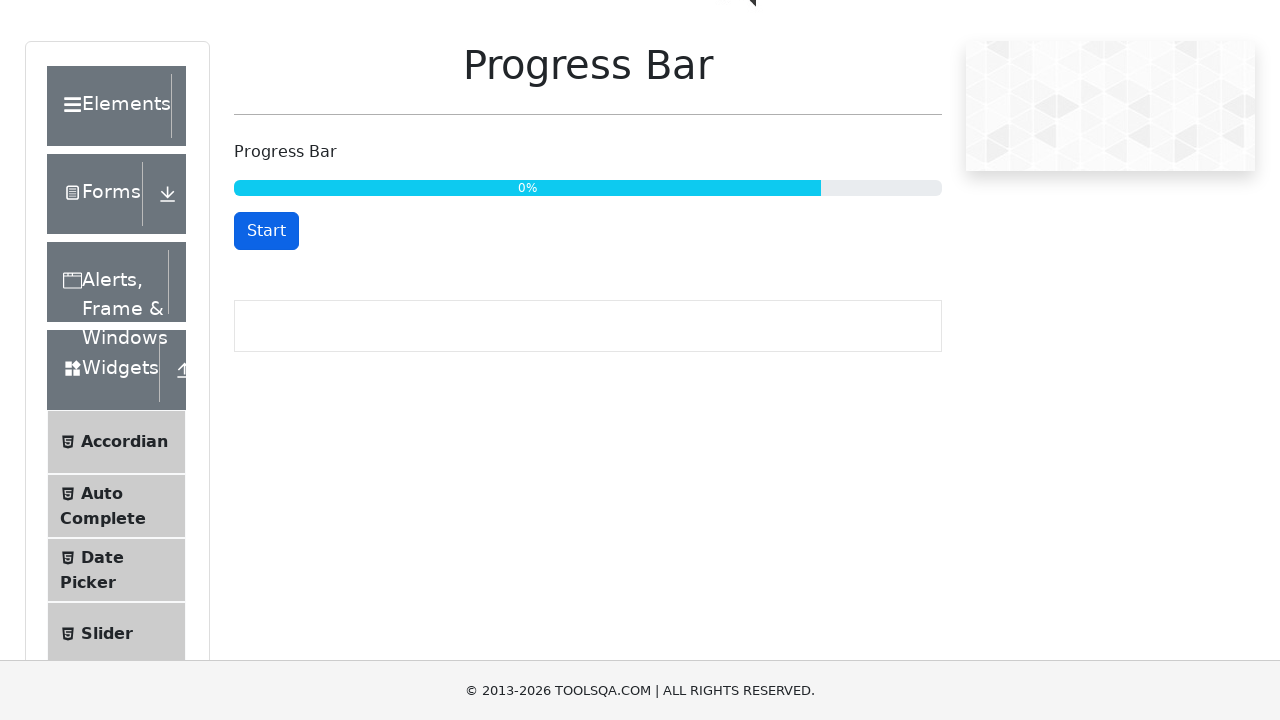

Verified progress bar is visible and reset to 0%
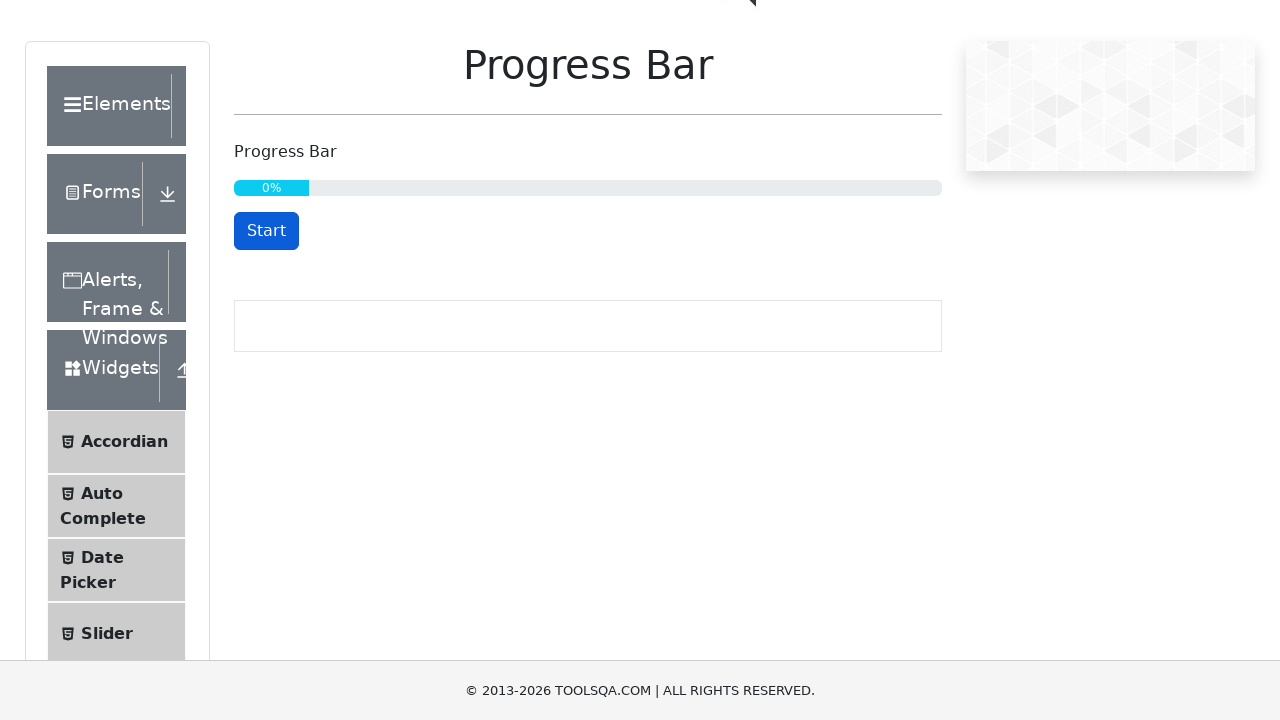

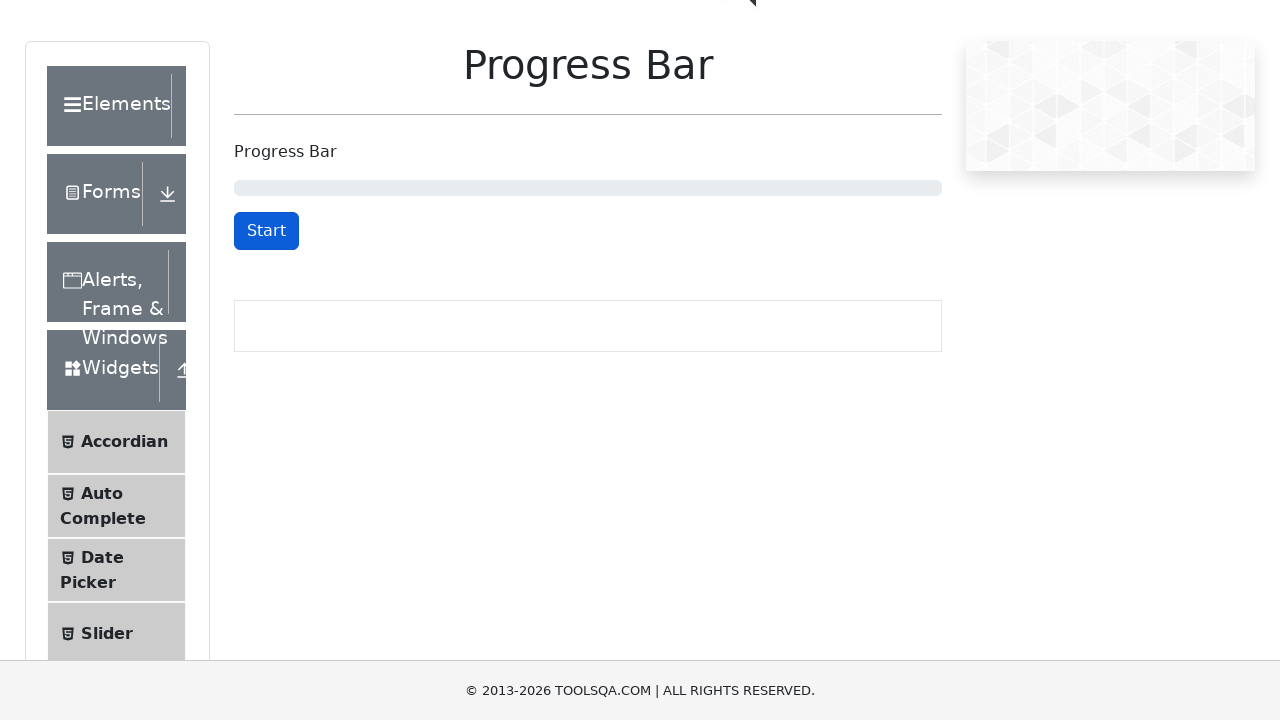